Tests Chanel website search functionality by searching for "ROUGE ALLURE" products and verifying the search results contain the searched term

Starting URL: https://www.chanel.com/us/

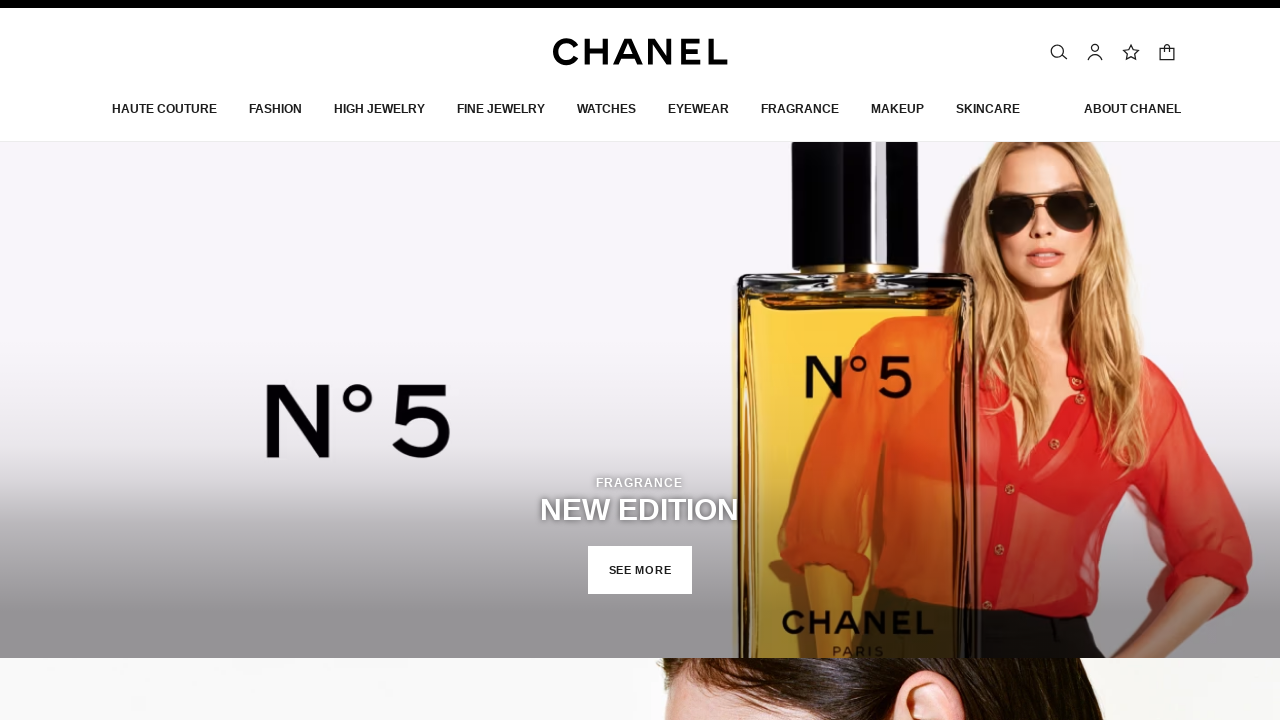

Clicked search button in top menu at (1059, 47) on button.button.nav-item.is-hidden-s-only.js-search-button
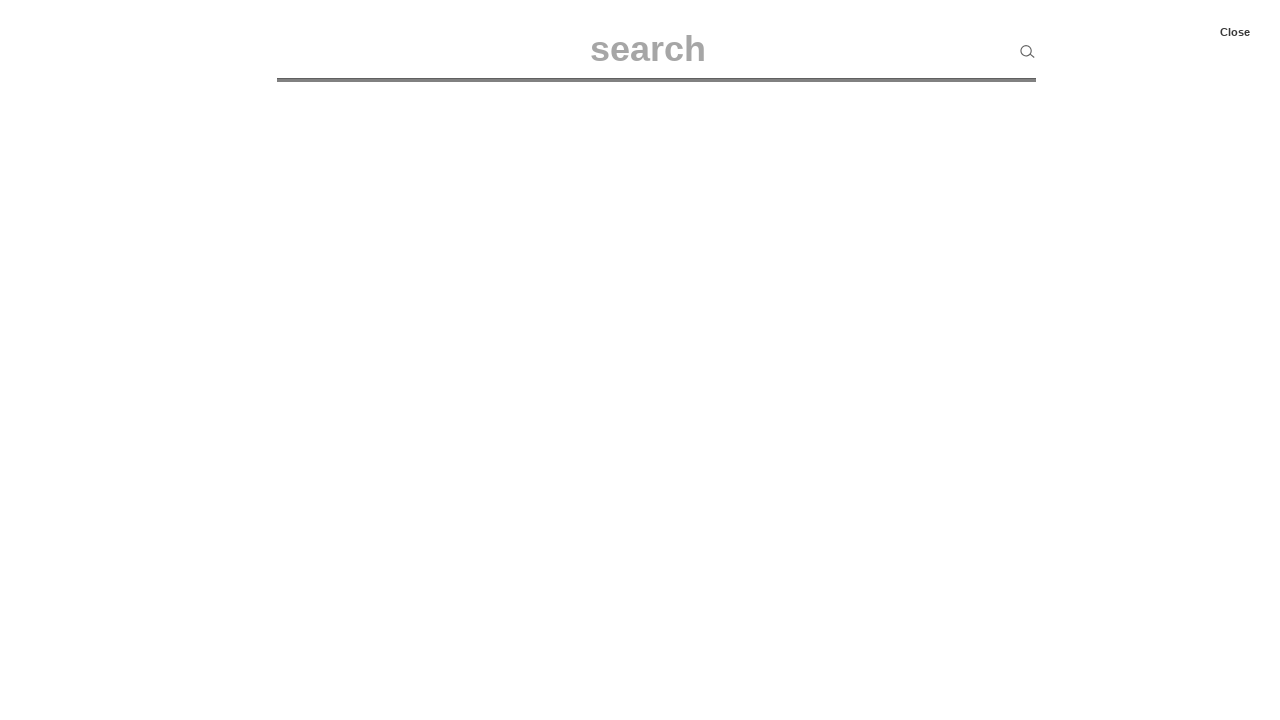

Filled search input with 'ROUGE ALLURE' on input#searchInput
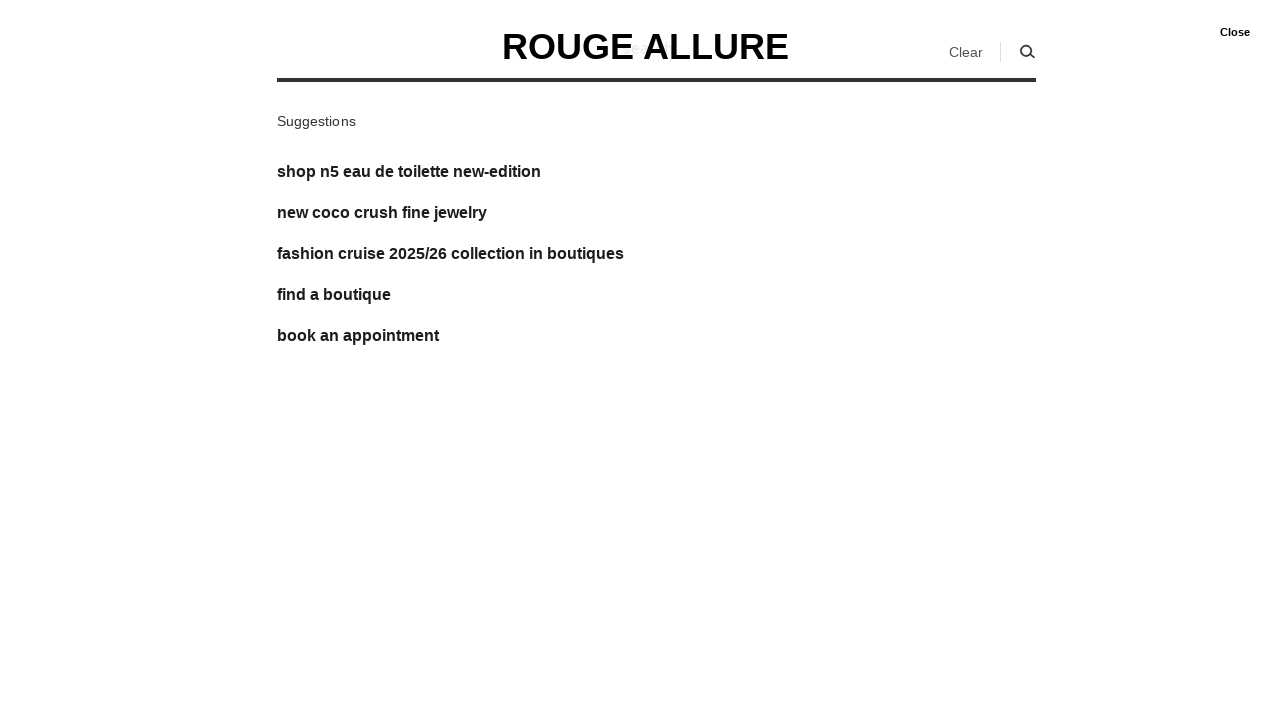

Pressed Enter to submit search query on input#searchInput
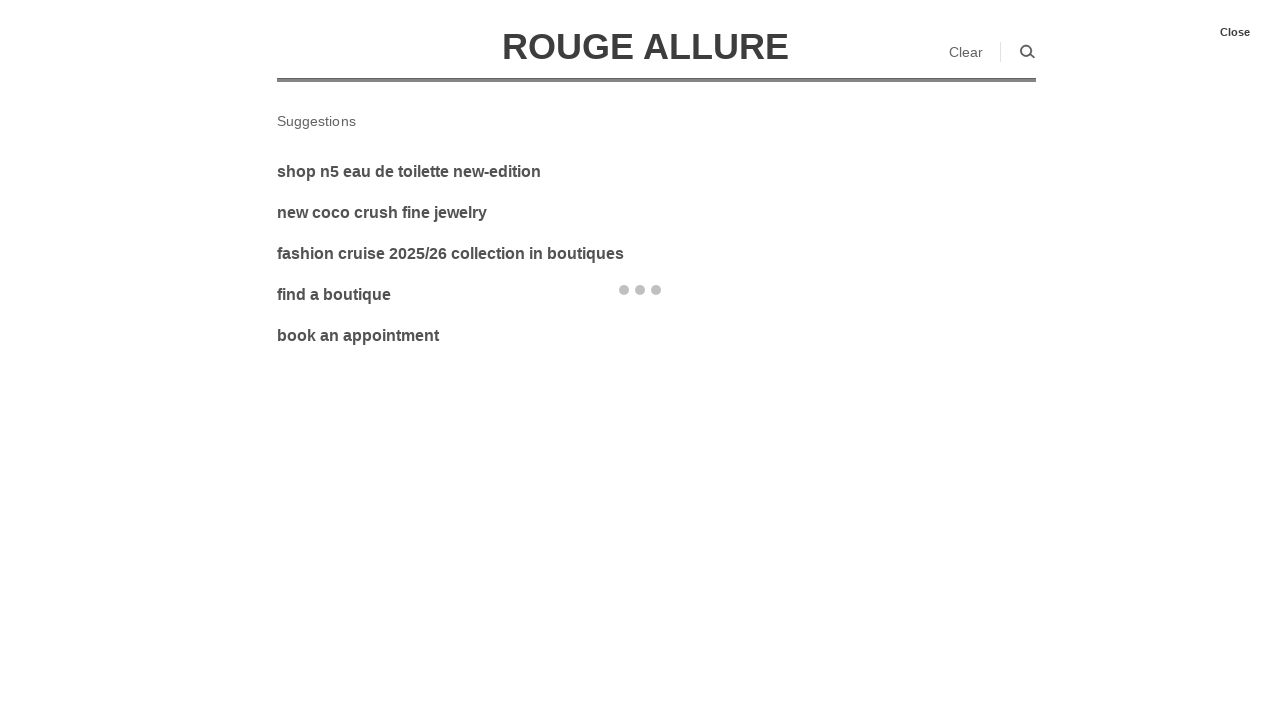

Clicked second product in search results at (688, 418) on (//a[@class='product-list-inline__link'])[2]
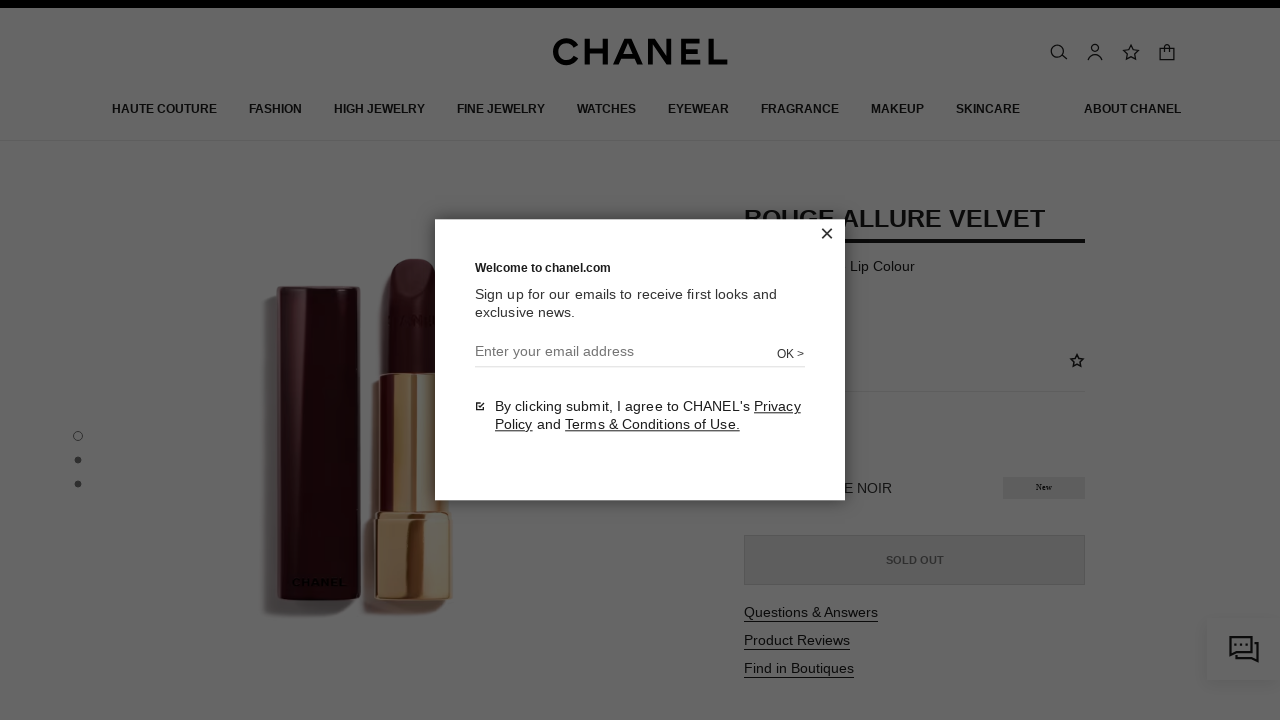

Waited for page to load (domcontentloaded)
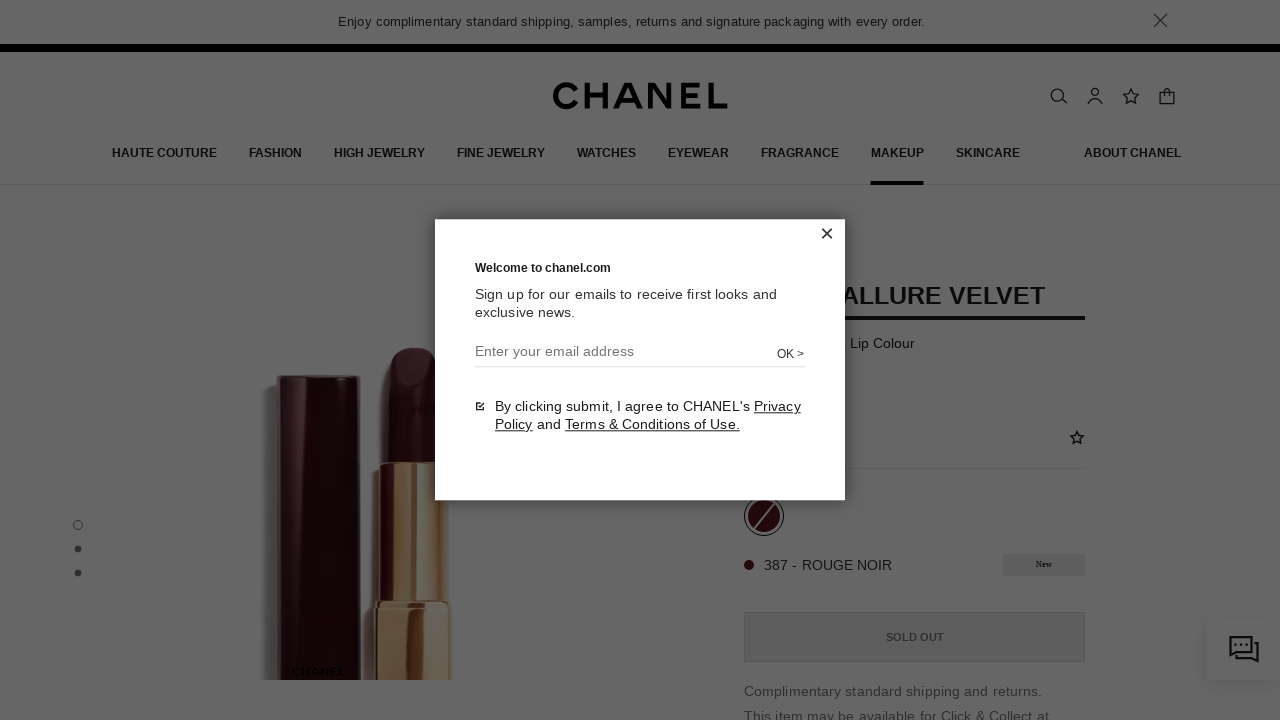

Verified product page title contains 'ROUGE ALLURE'
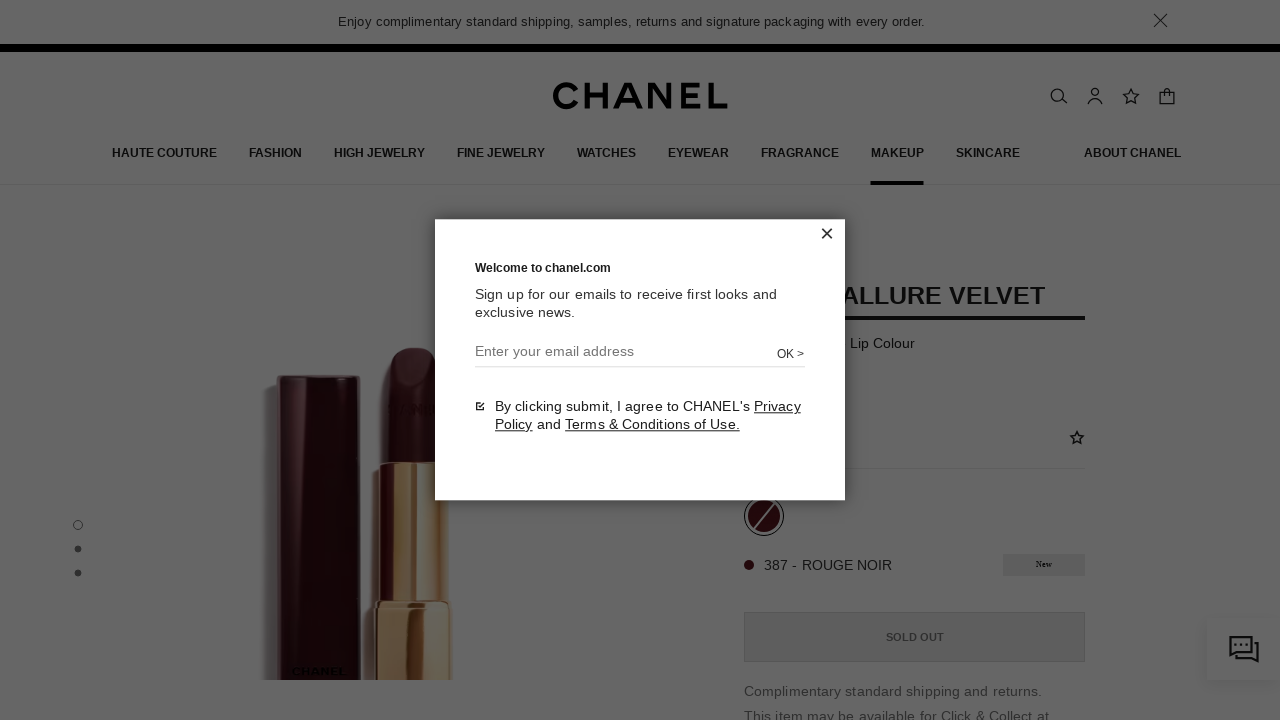

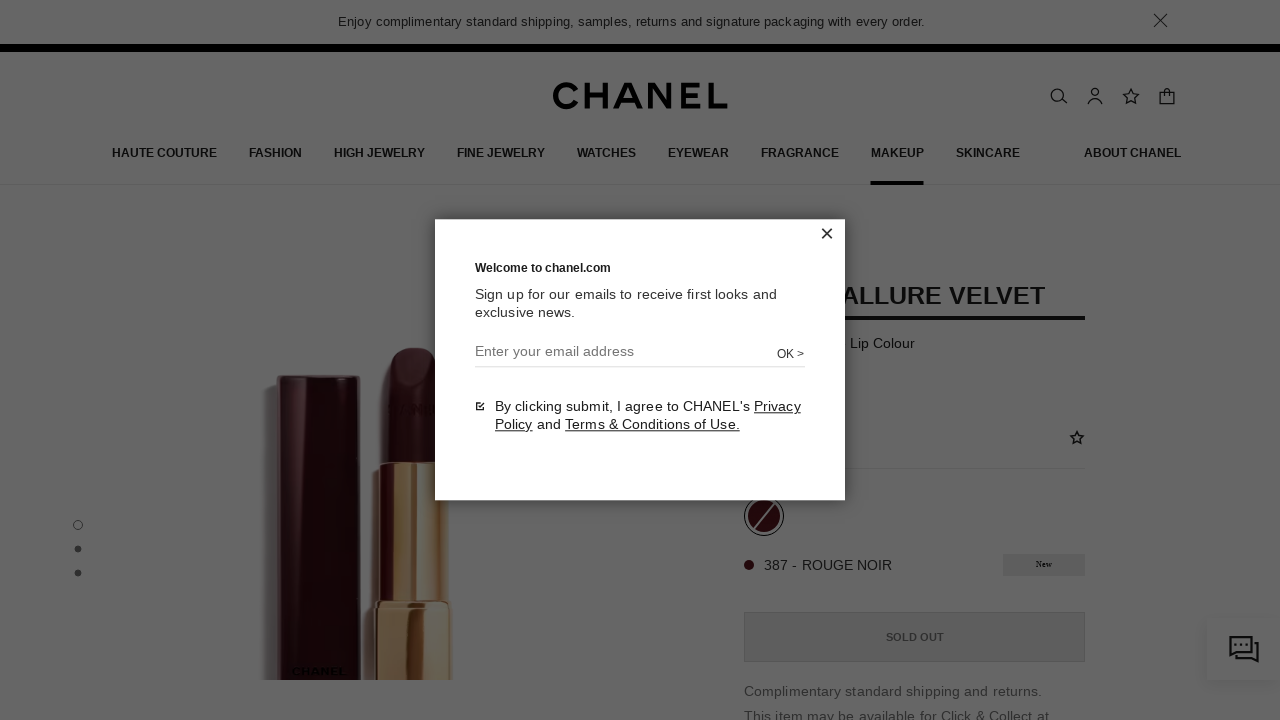